Tests clearing the complete state of all items by checking and unchecking toggle all

Starting URL: https://demo.playwright.dev/todomvc

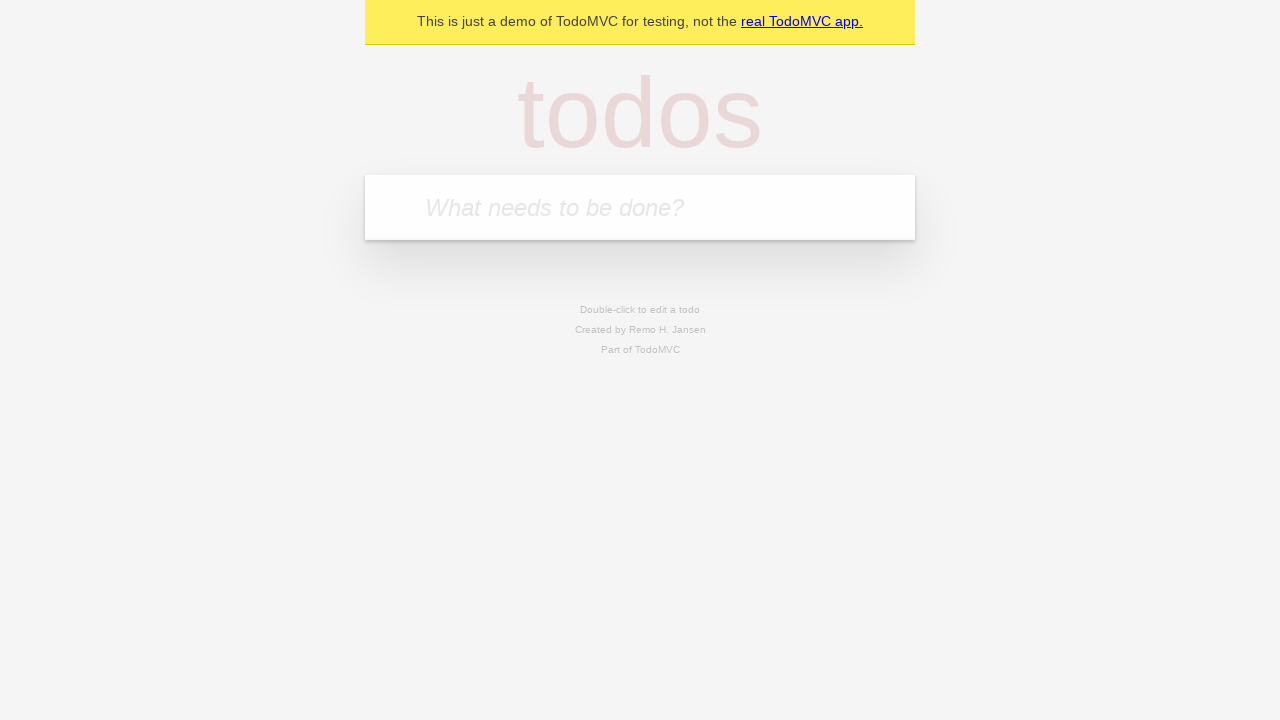

Filled first todo field with 'buy some cheese' on internal:attr=[placeholder="What needs to be done?"i]
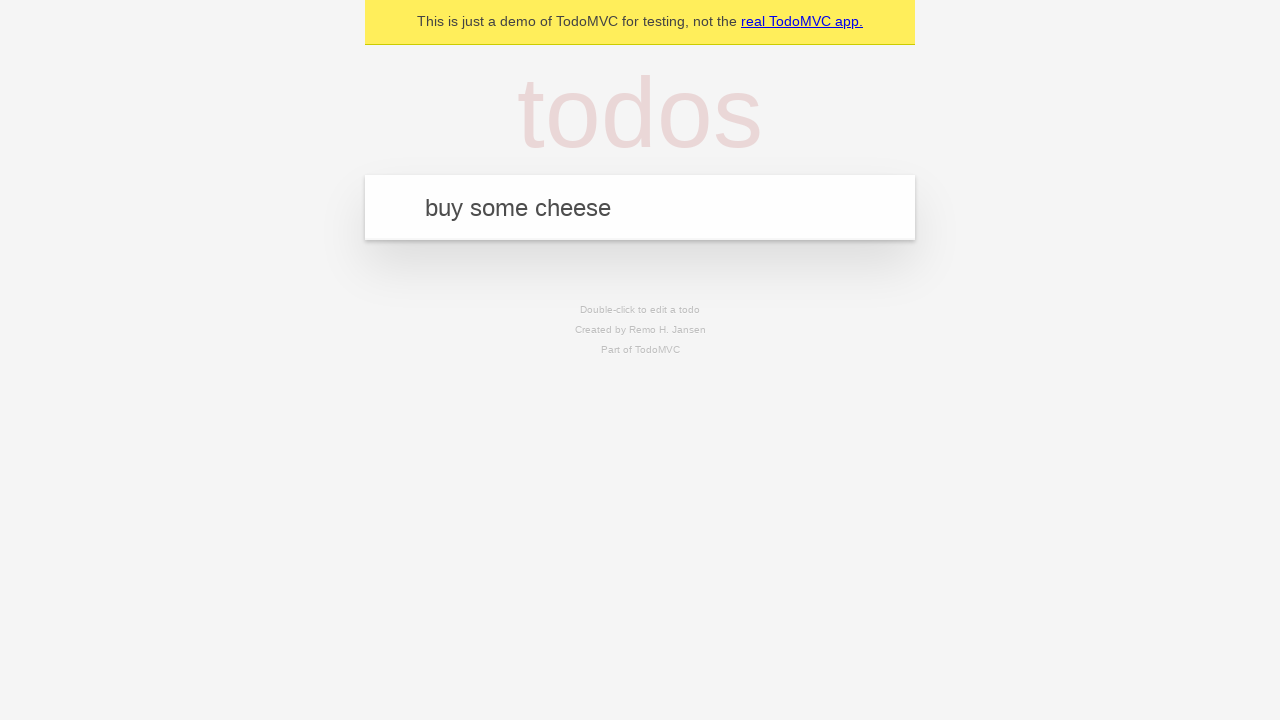

Pressed Enter to create first todo on internal:attr=[placeholder="What needs to be done?"i]
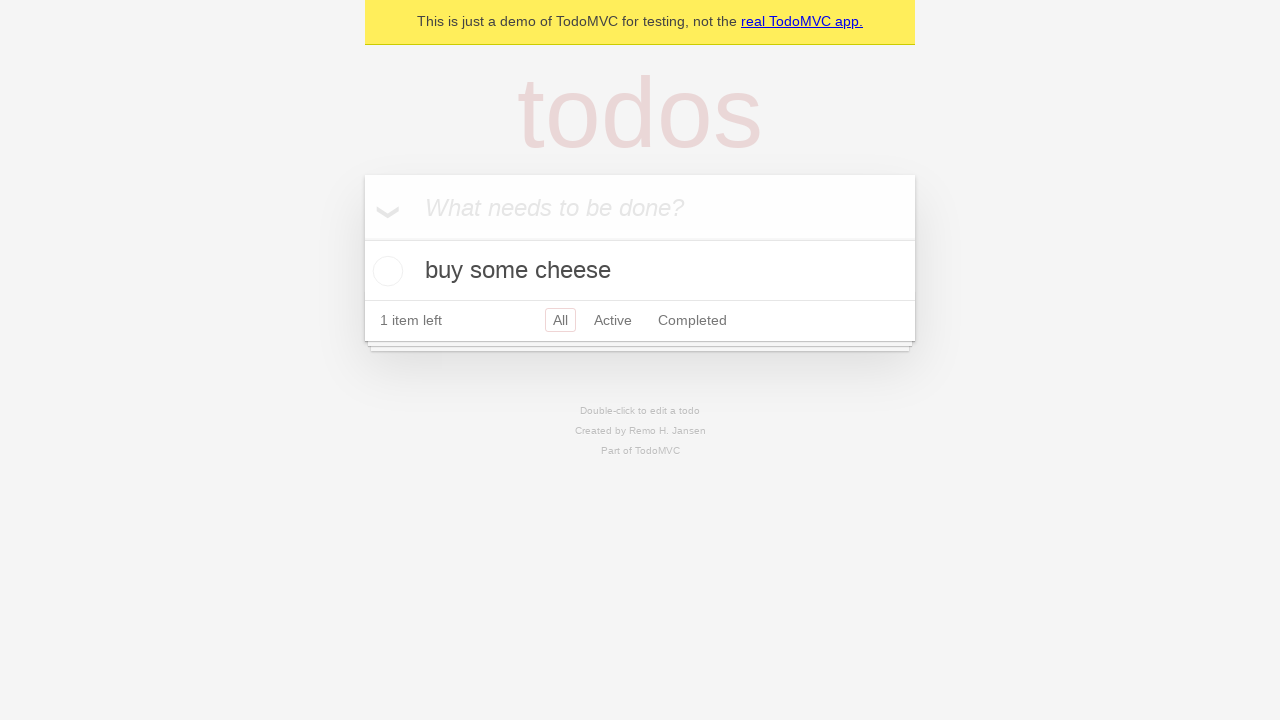

Filled second todo field with 'feed the cat' on internal:attr=[placeholder="What needs to be done?"i]
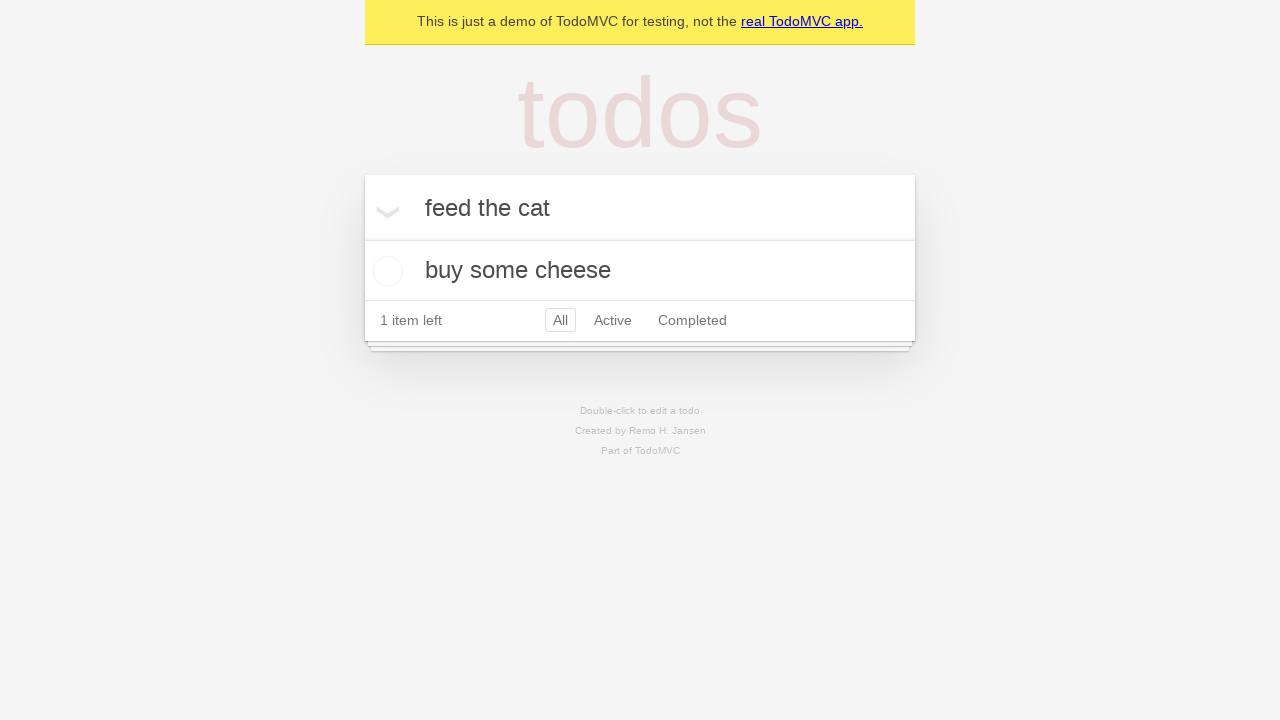

Pressed Enter to create second todo on internal:attr=[placeholder="What needs to be done?"i]
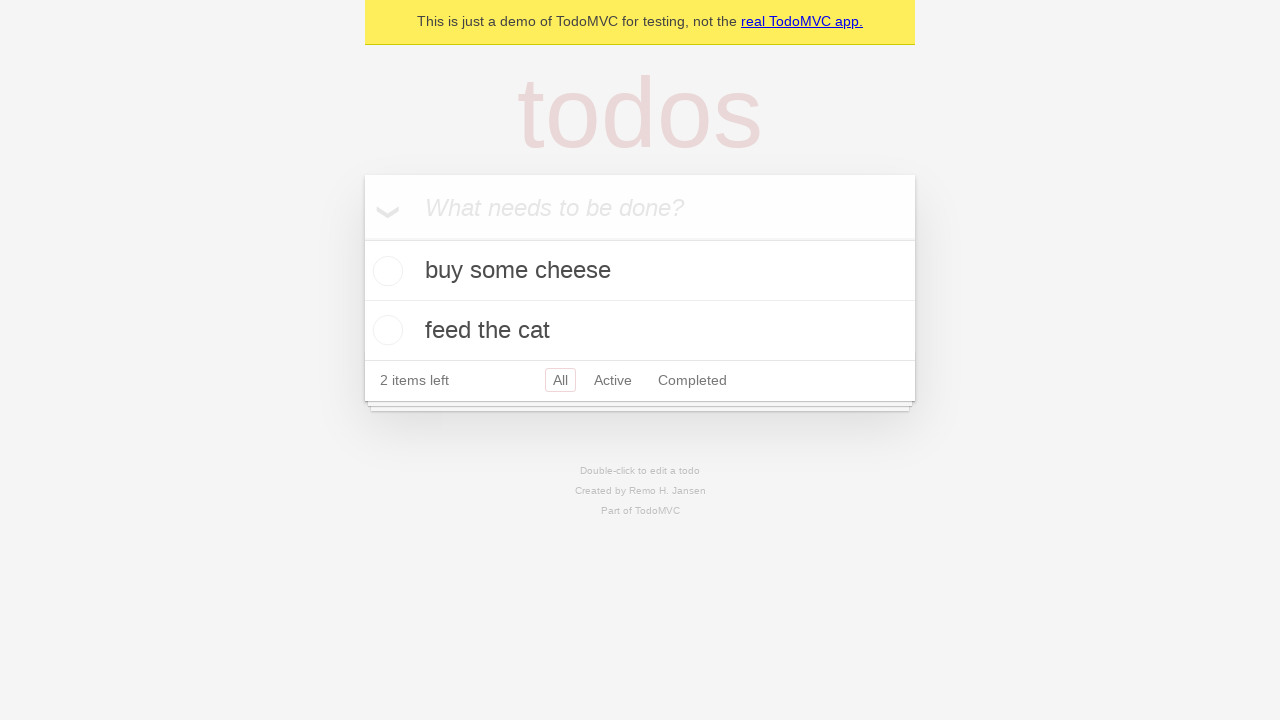

Filled third todo field with 'book a doctors appointment' on internal:attr=[placeholder="What needs to be done?"i]
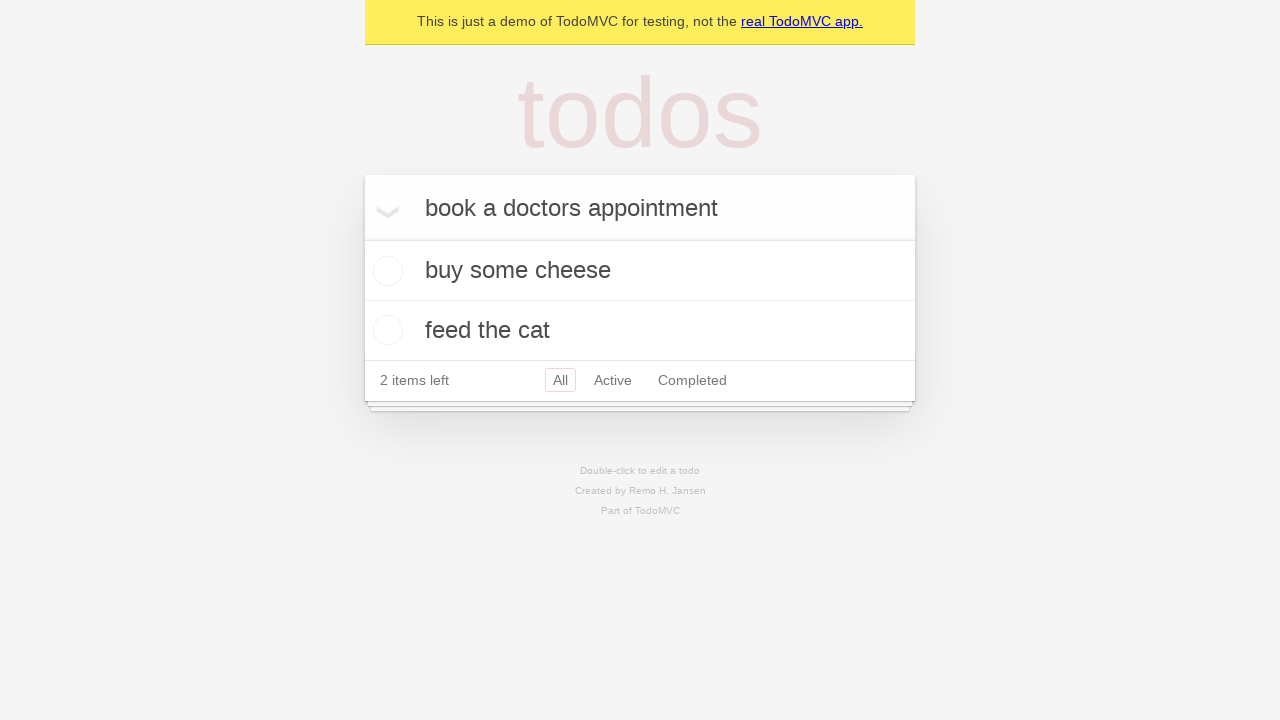

Pressed Enter to create third todo on internal:attr=[placeholder="What needs to be done?"i]
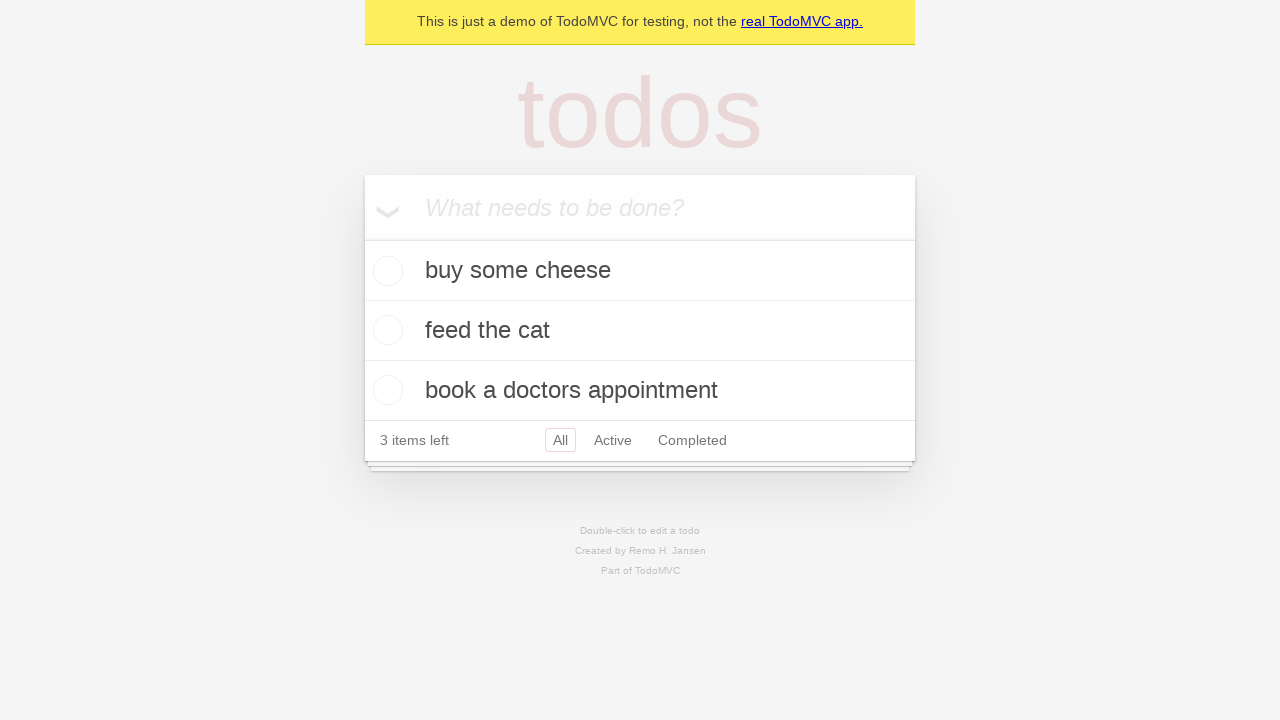

Waited for all 3 todos to be created in the DOM
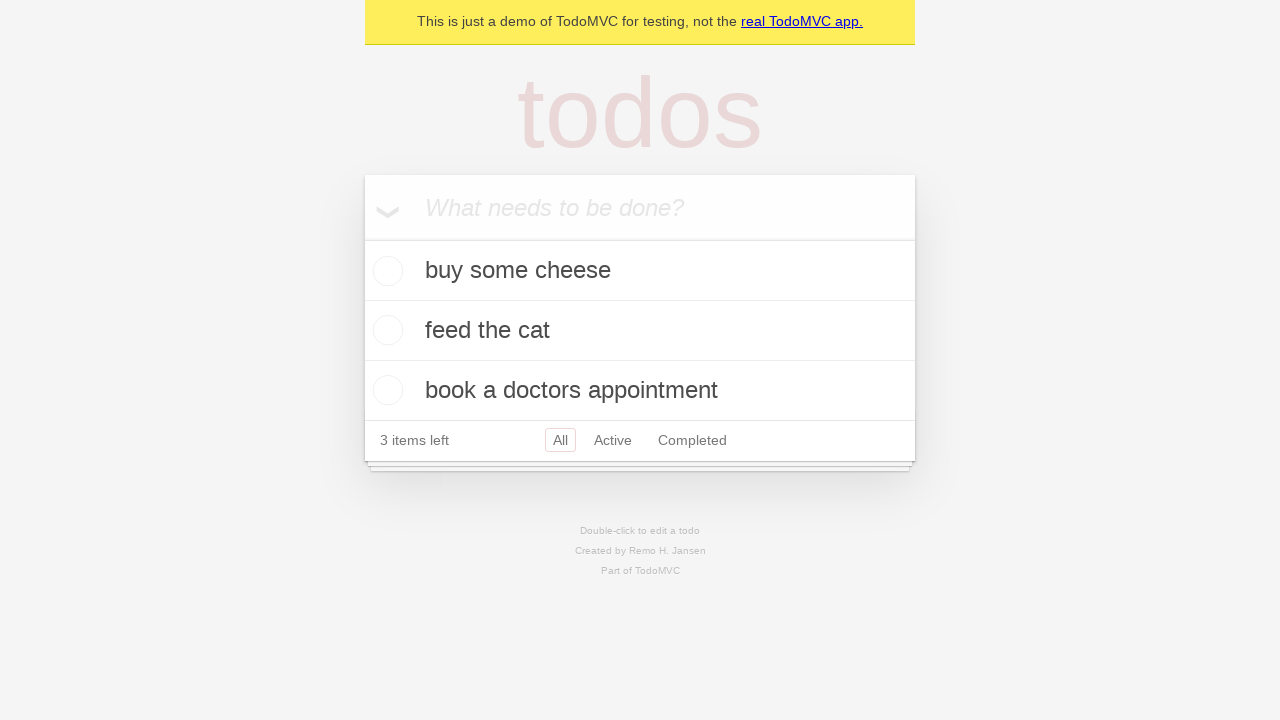

Clicked toggle all checkbox to mark all todos as complete at (362, 238) on internal:label="Mark all as complete"i
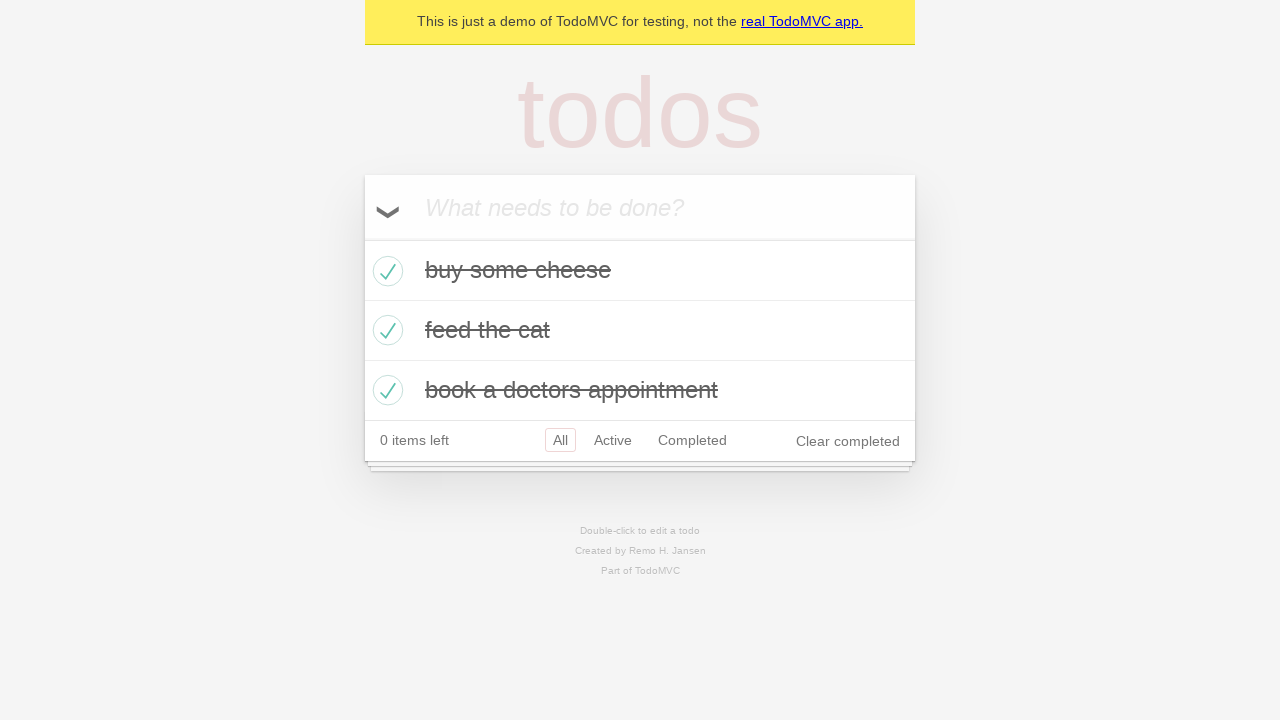

Clicked toggle all checkbox to uncheck and clear complete state of all todos at (362, 238) on internal:label="Mark all as complete"i
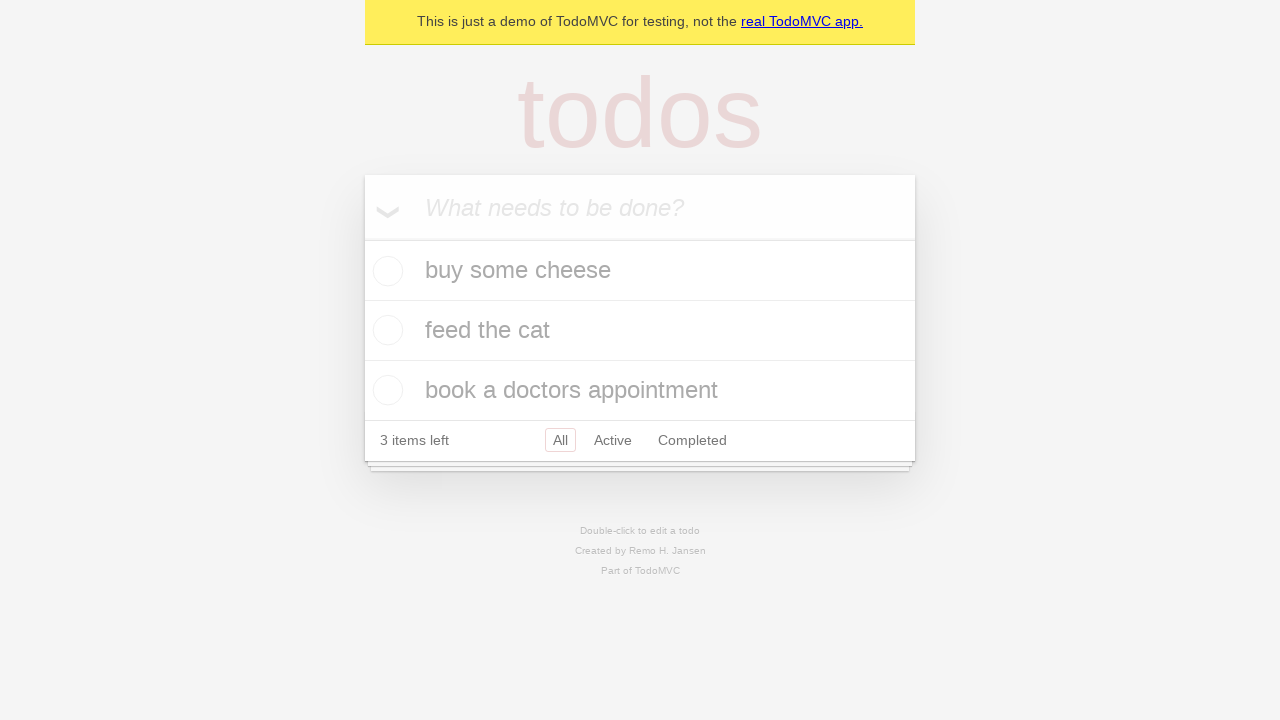

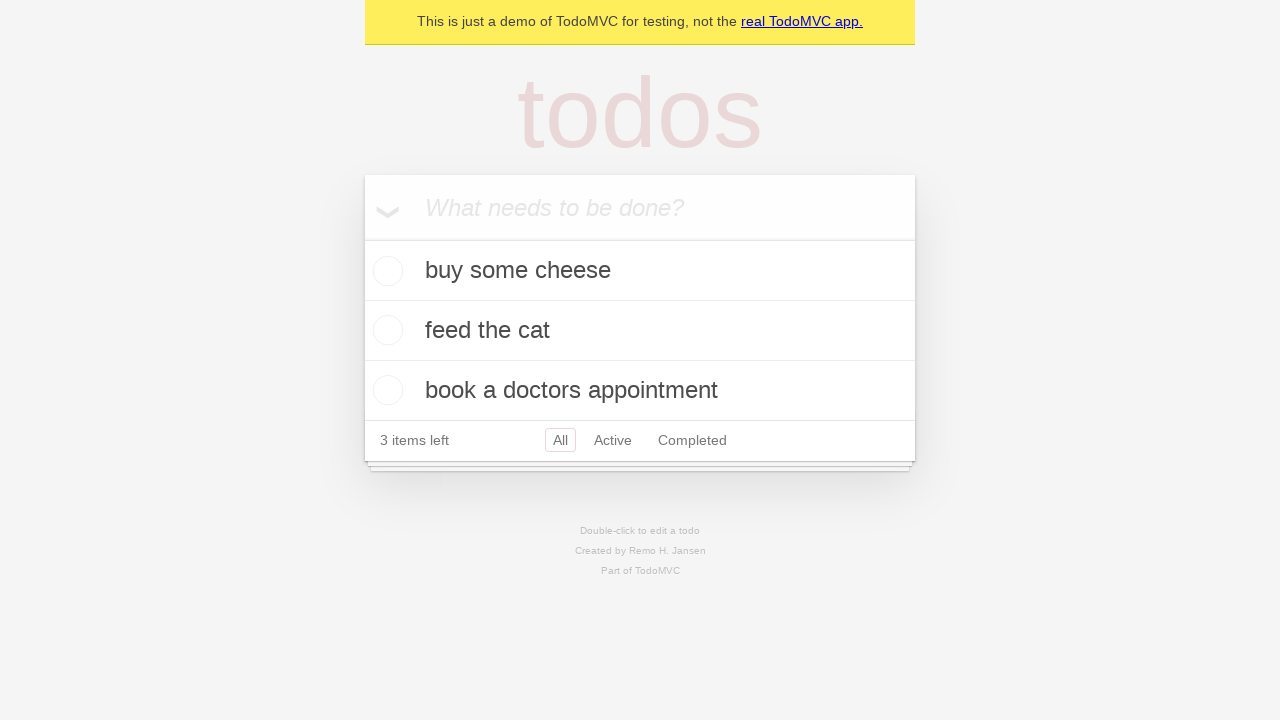